Solves a math captcha by calculating a mathematical expression from the page, filling the answer, selecting checkboxes, and submitting the form

Starting URL: http://suninjuly.github.io/math.html

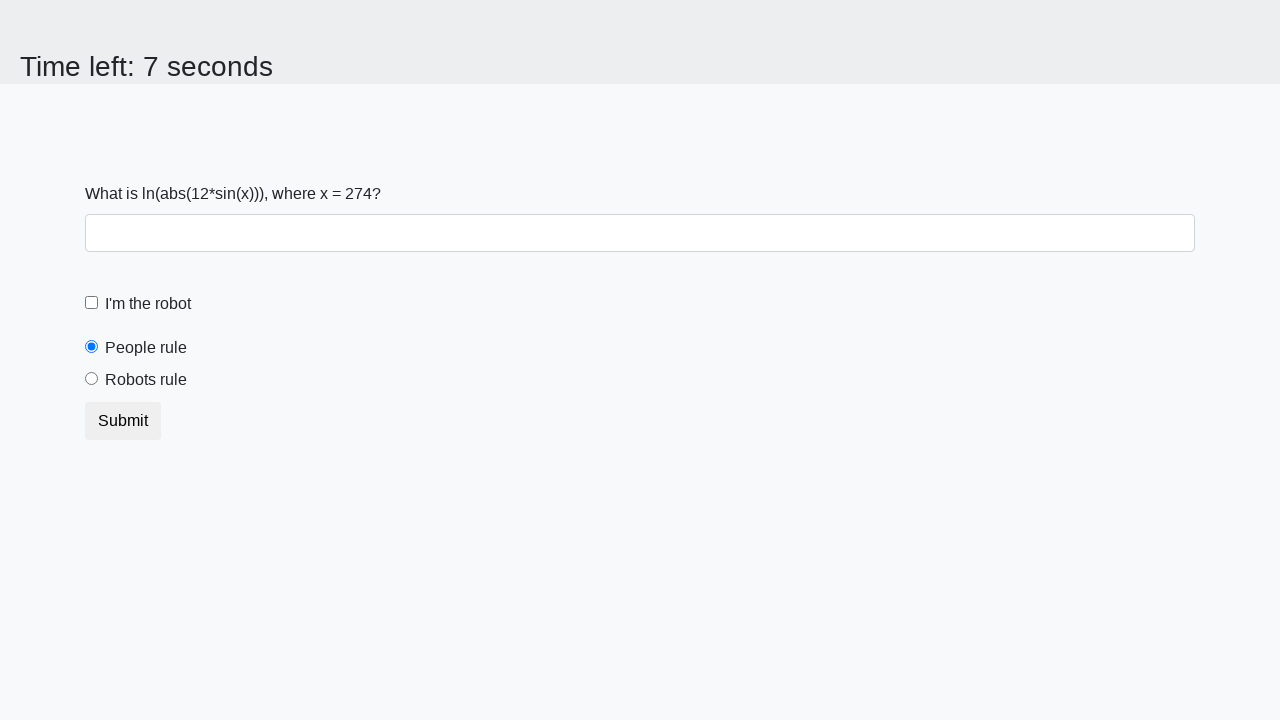

Located the math expression input element
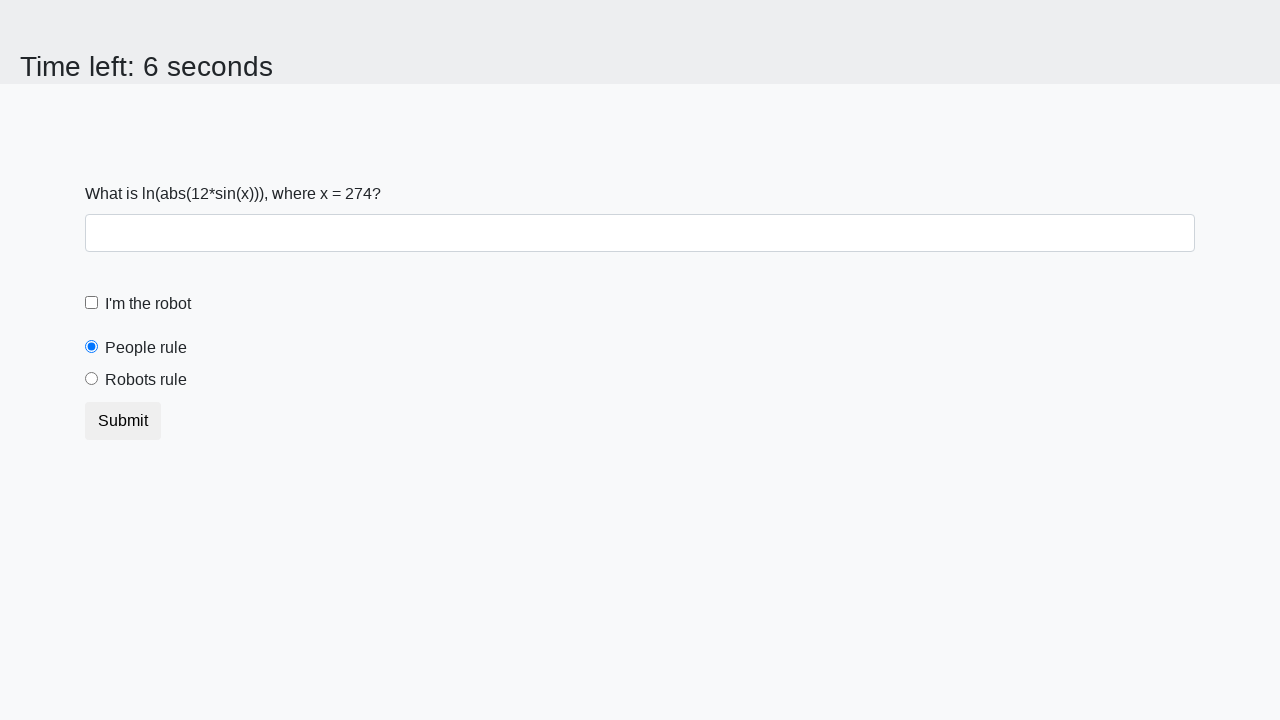

Retrieved math expression value: 274
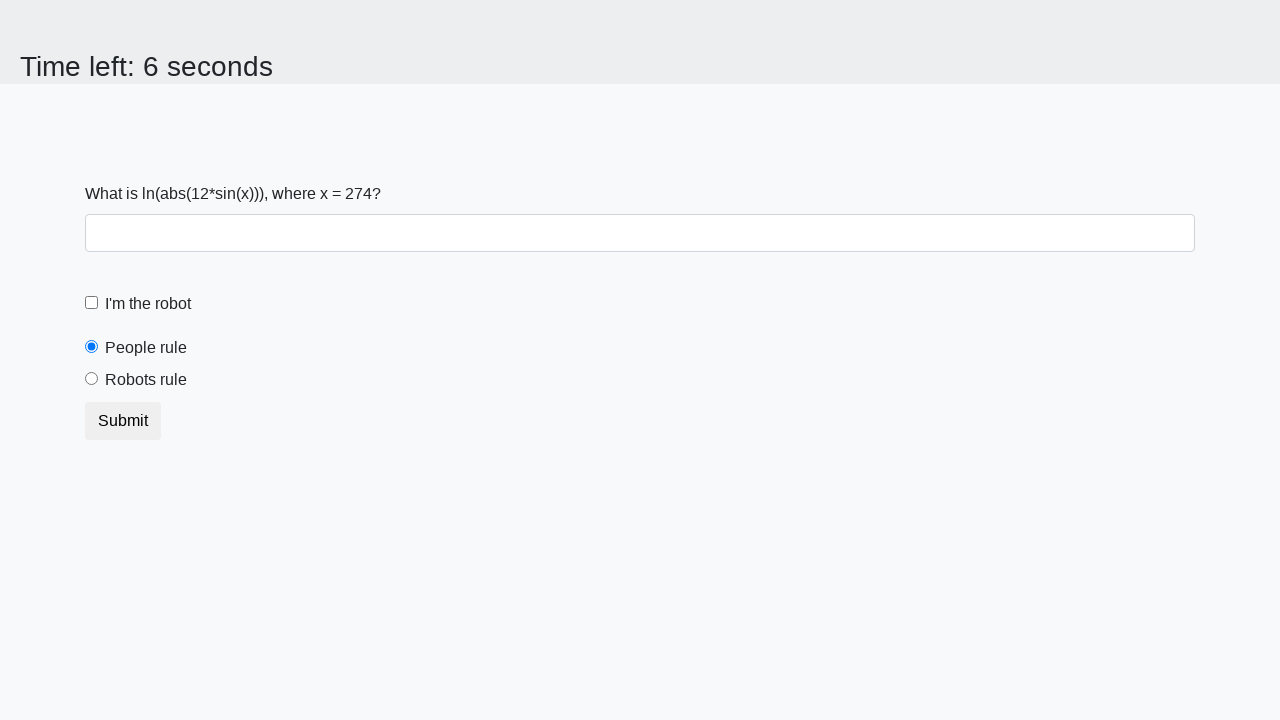

Calculated answer: 2.022730555993331
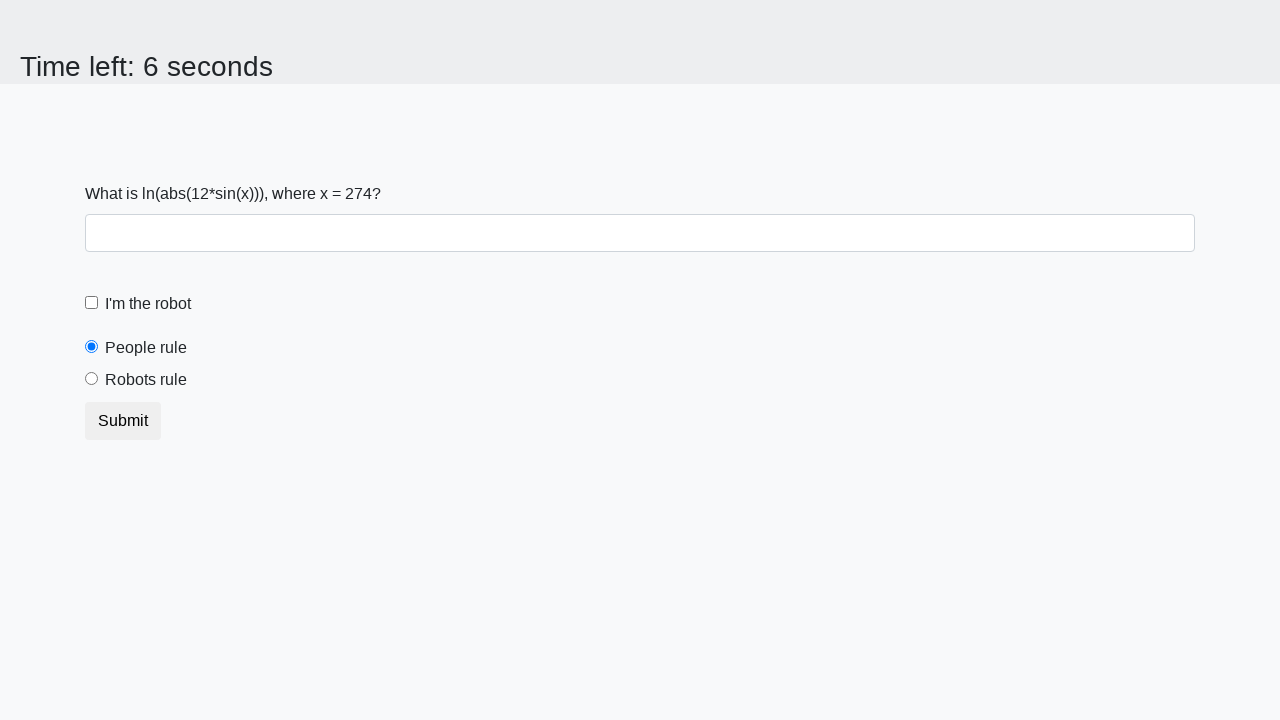

Filled the answer field with calculated result on #answer
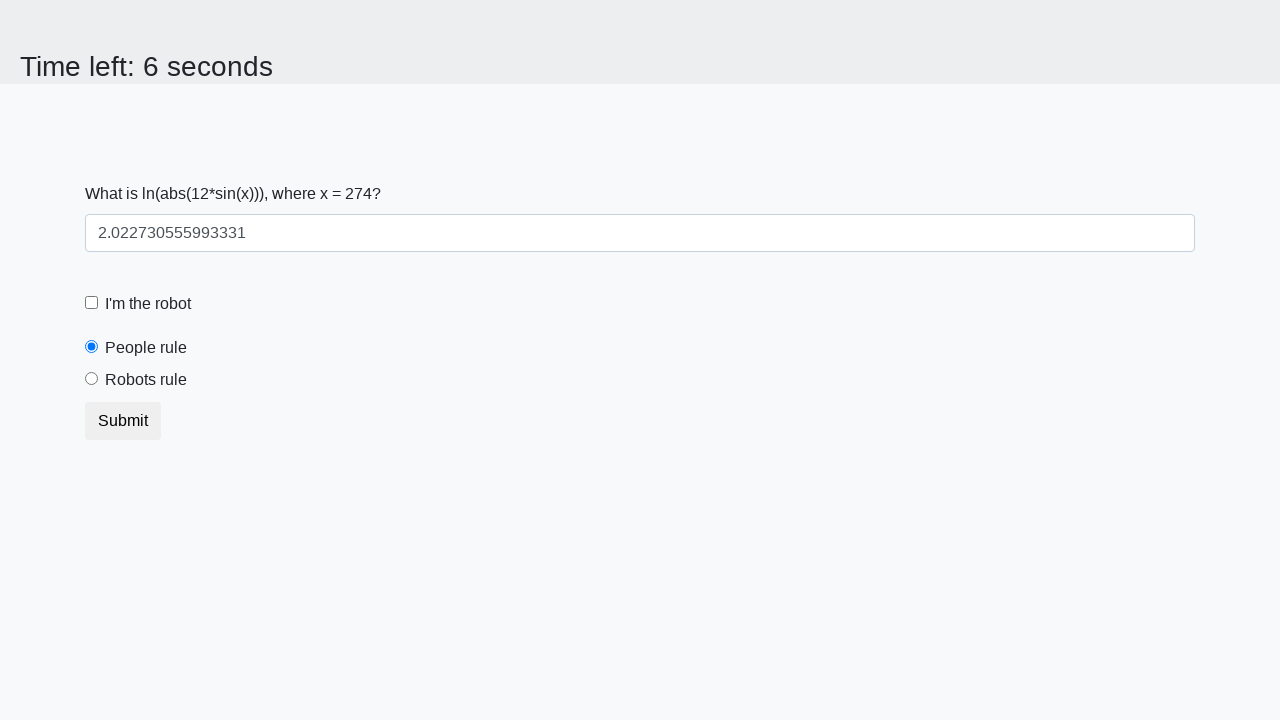

Clicked the robot checkbox at (92, 303) on #robotCheckbox
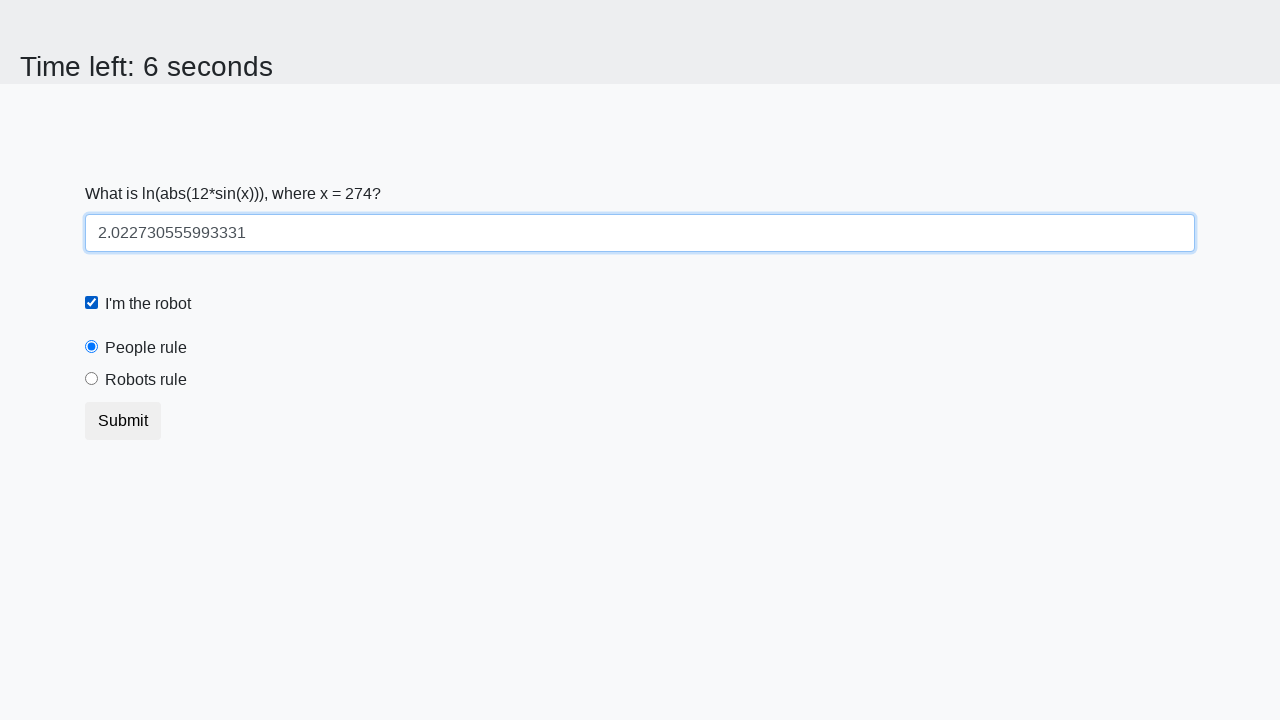

Clicked the robots rule radio button at (92, 379) on #robotsRule
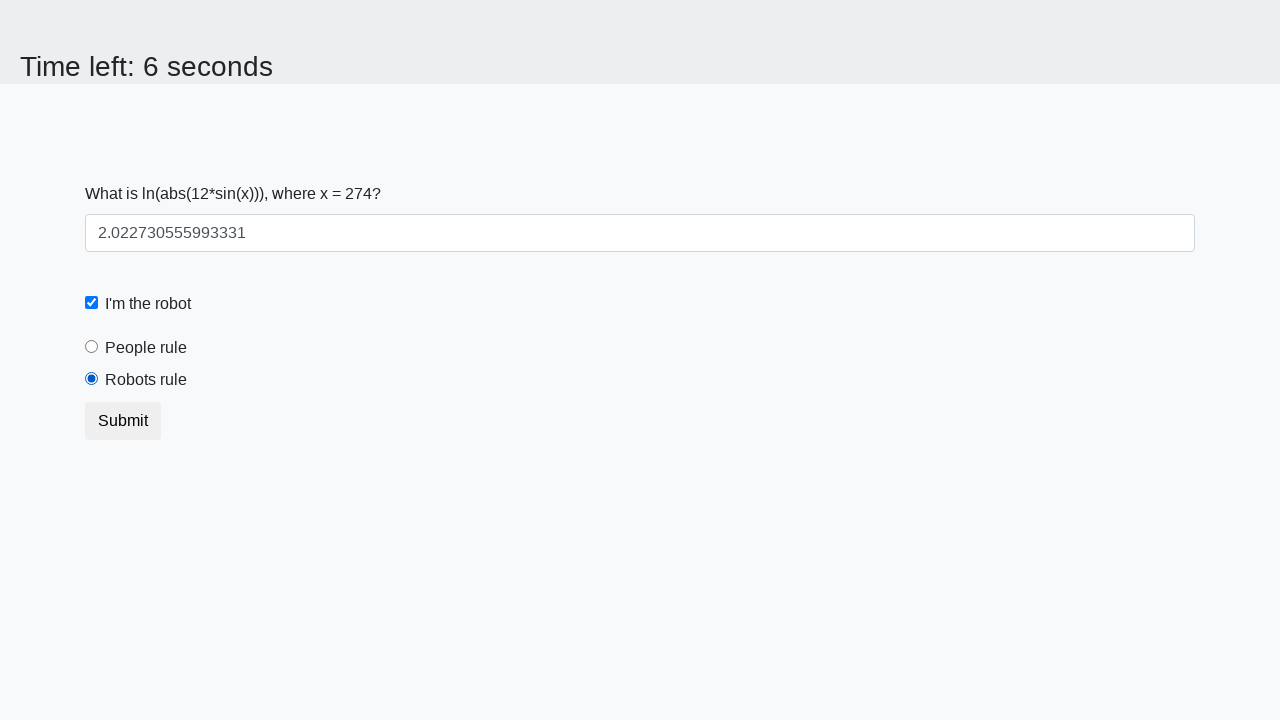

Clicked the submit button at (123, 421) on button[type='submit']
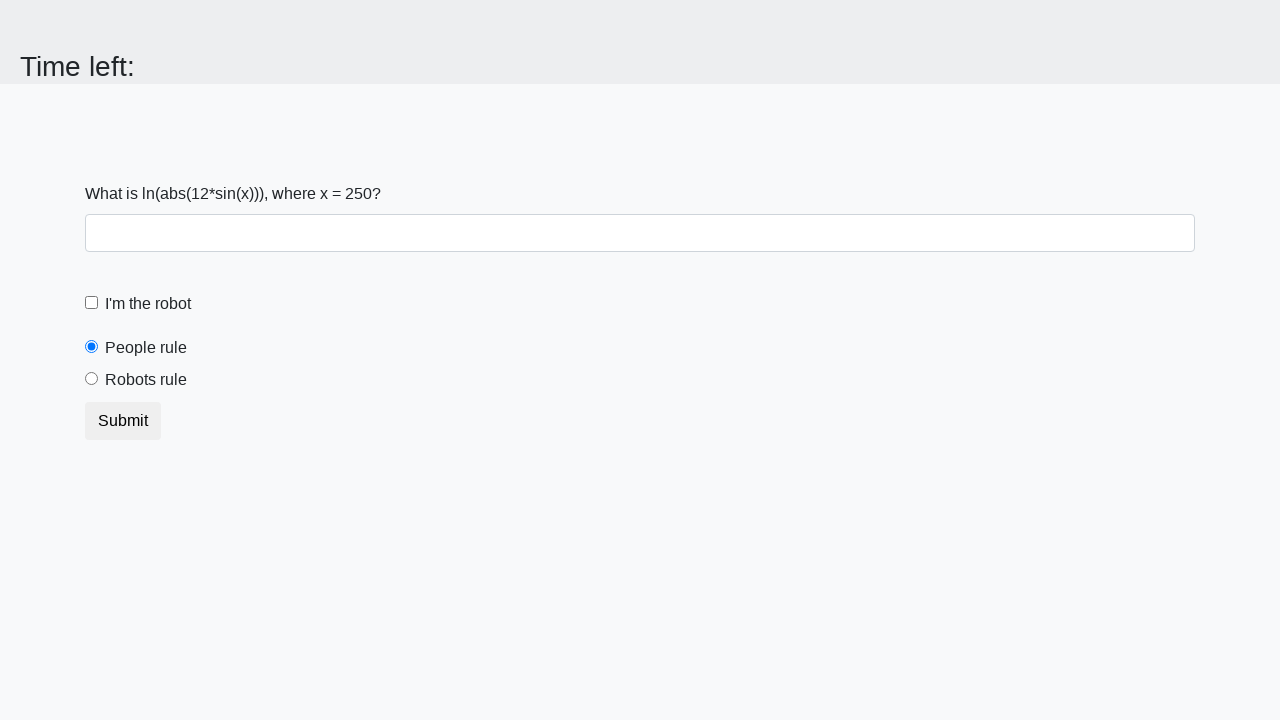

Set up alert handler to accept dialogs
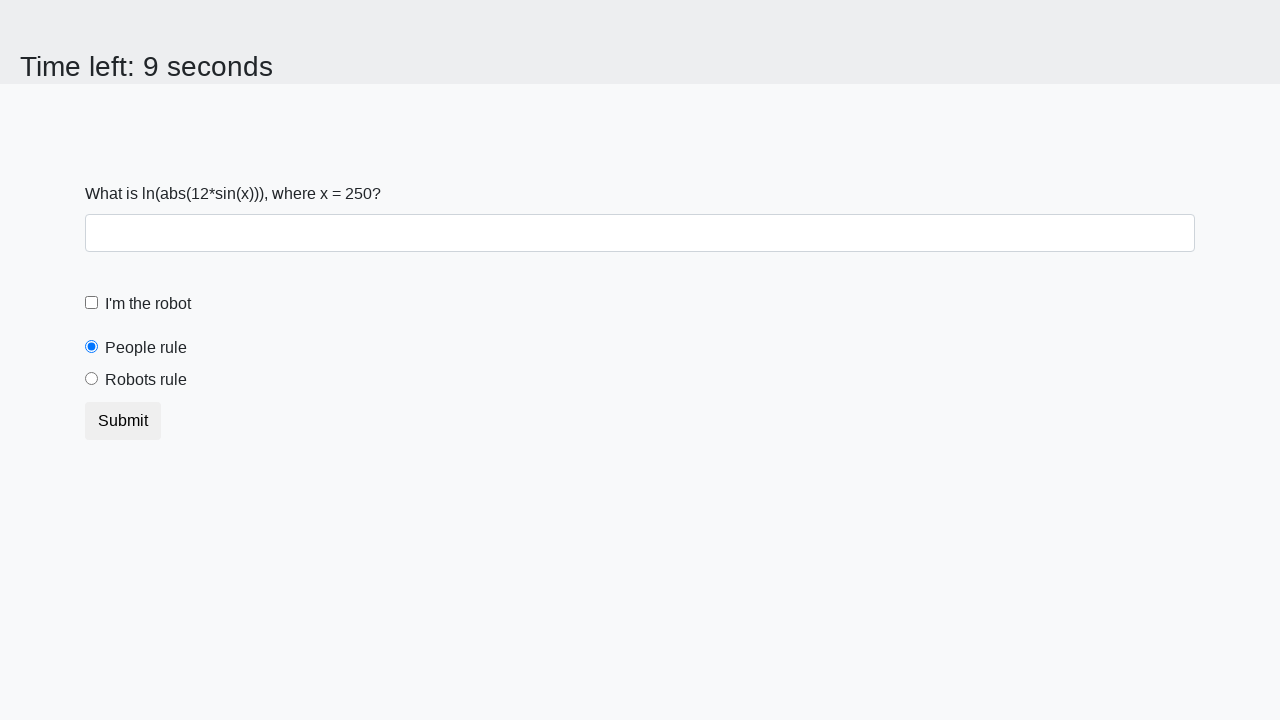

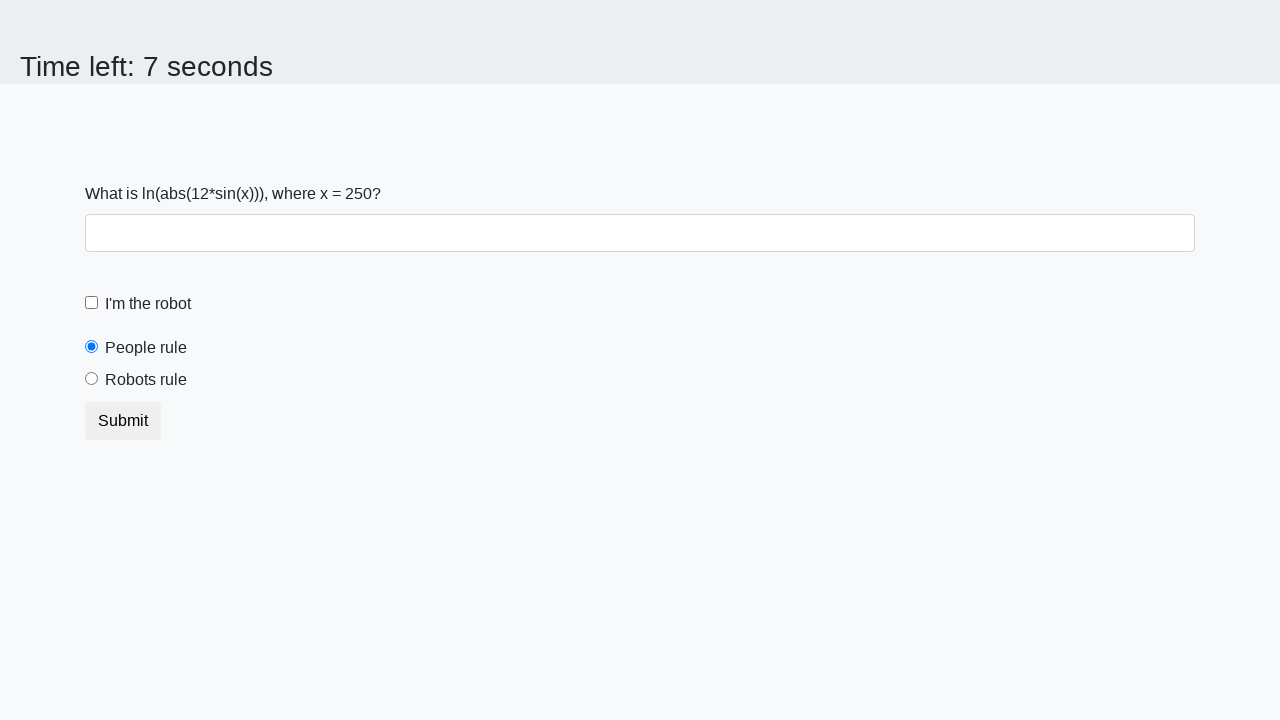